Tests window handling by clicking "Click Here" link and switching to the newly opened window

Starting URL: https://the-internet.herokuapp.com/windows

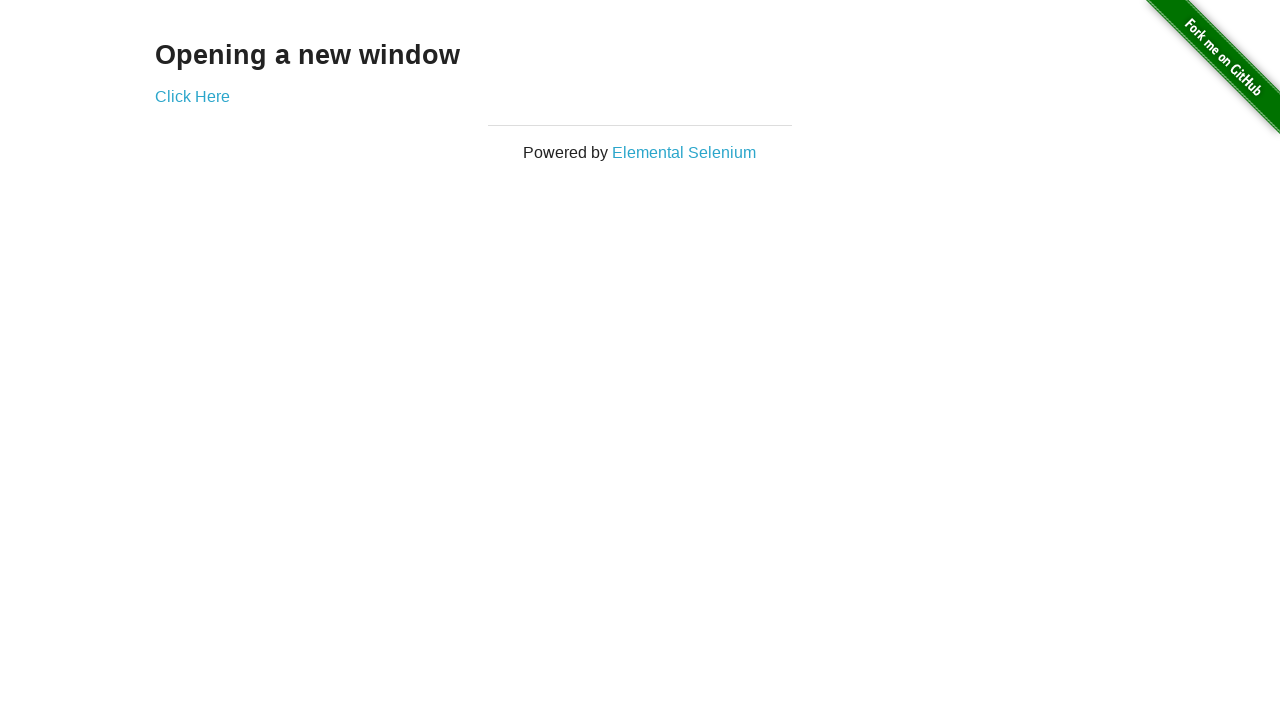

Clicked 'Click Here' link to open new window at (192, 96) on text='Click Here'
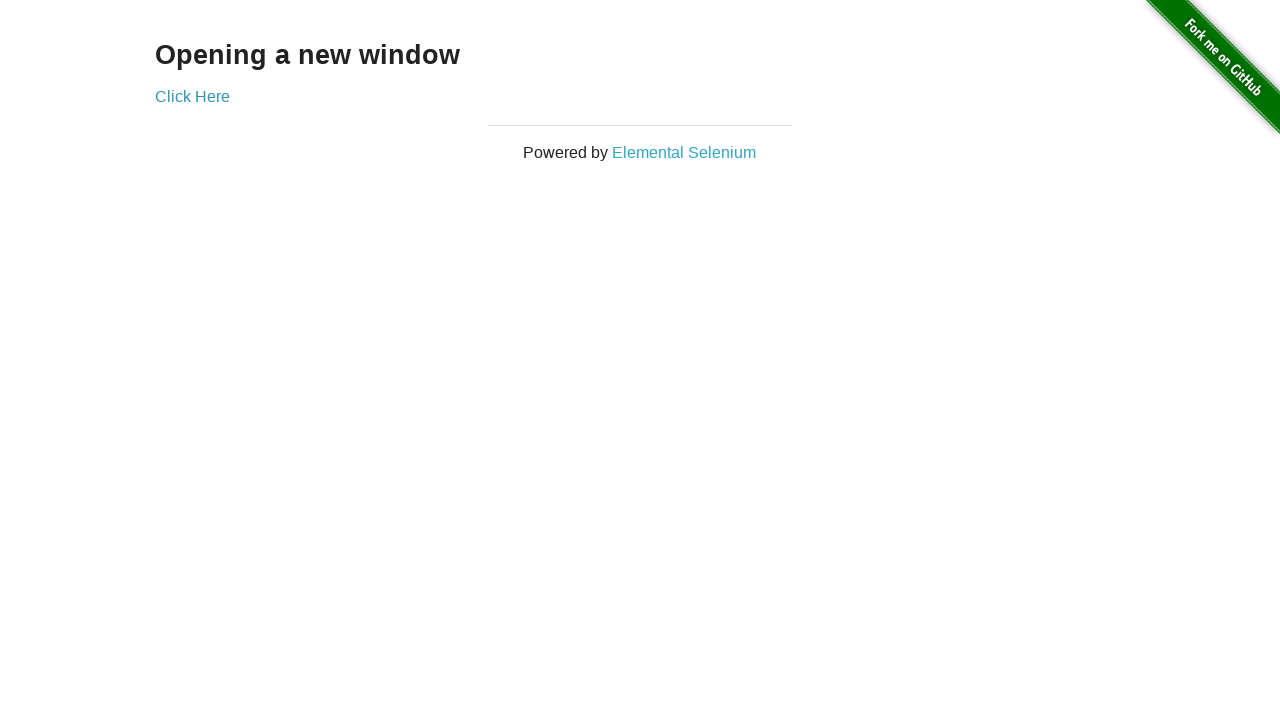

Waited 2 seconds for new window to open
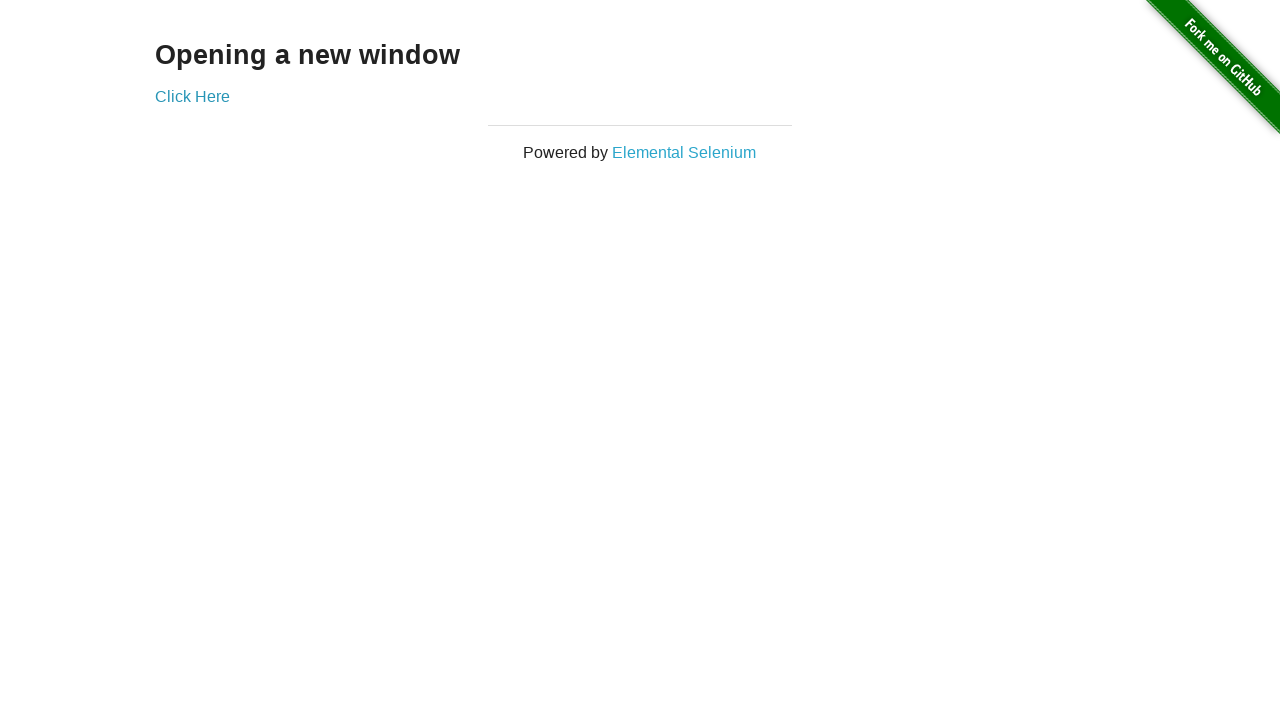

Switched to newly opened window
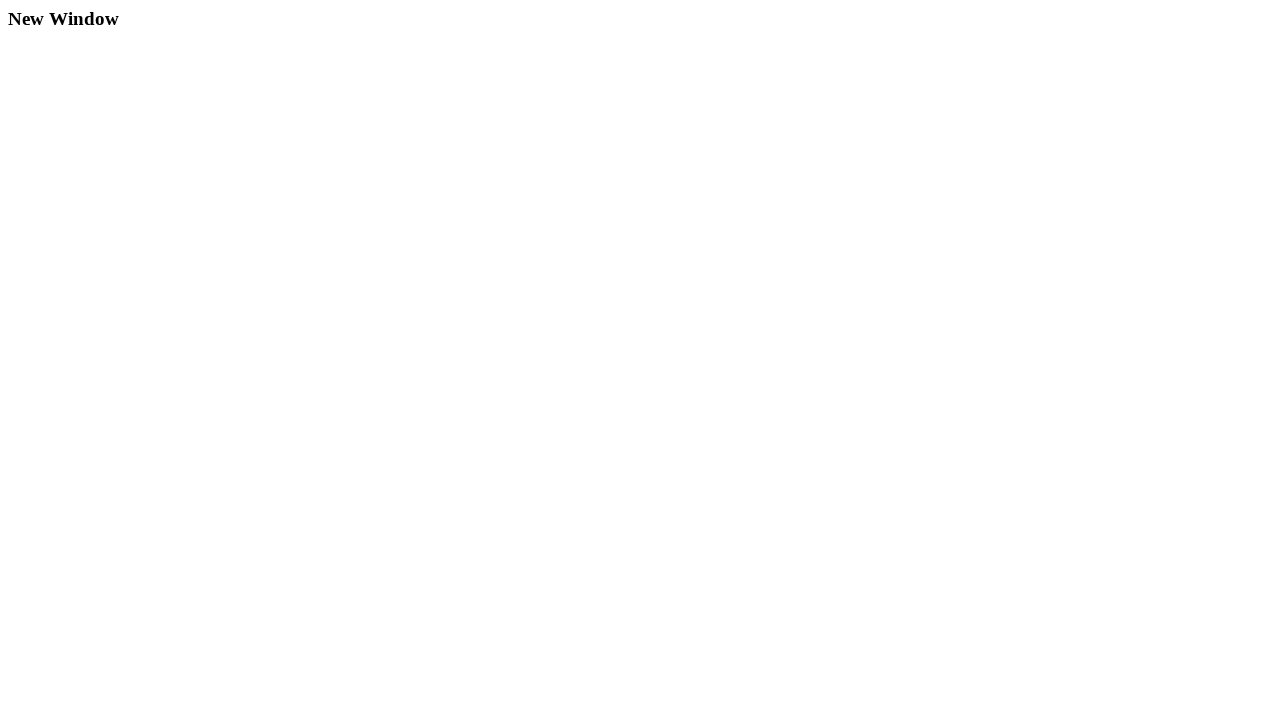

New window page load state completed
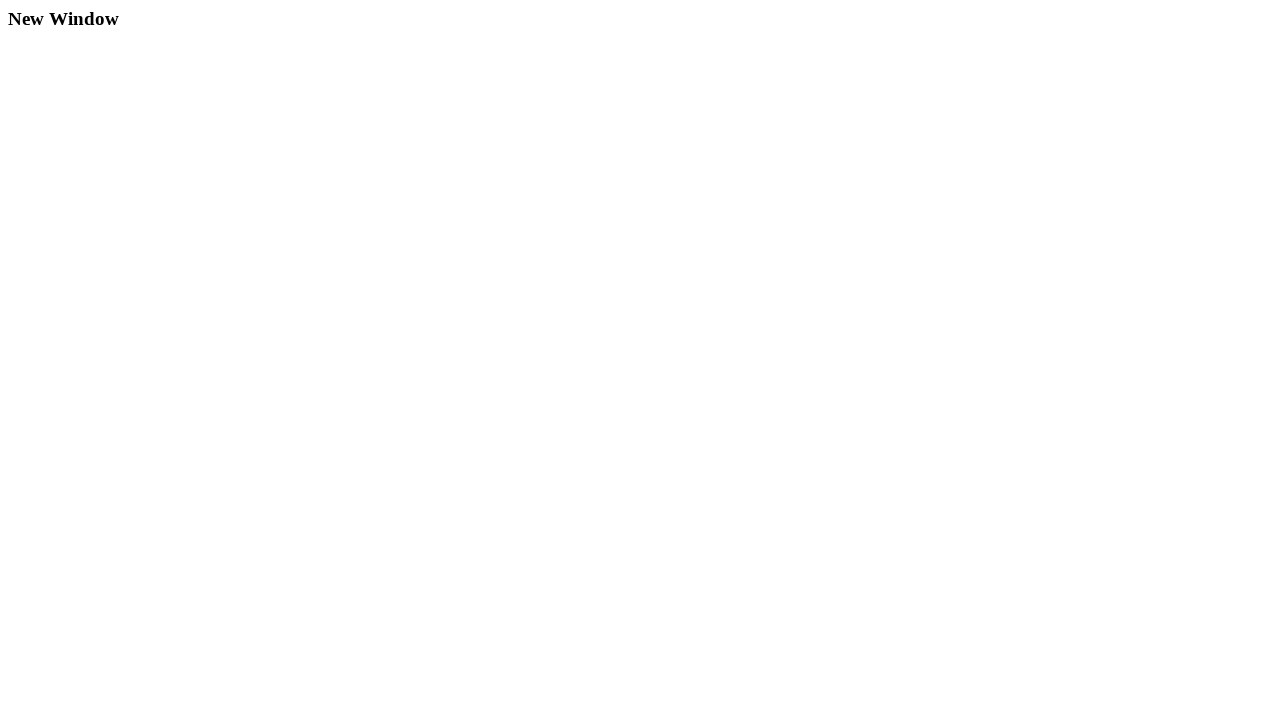

Verified 'New Window' heading exists in page content
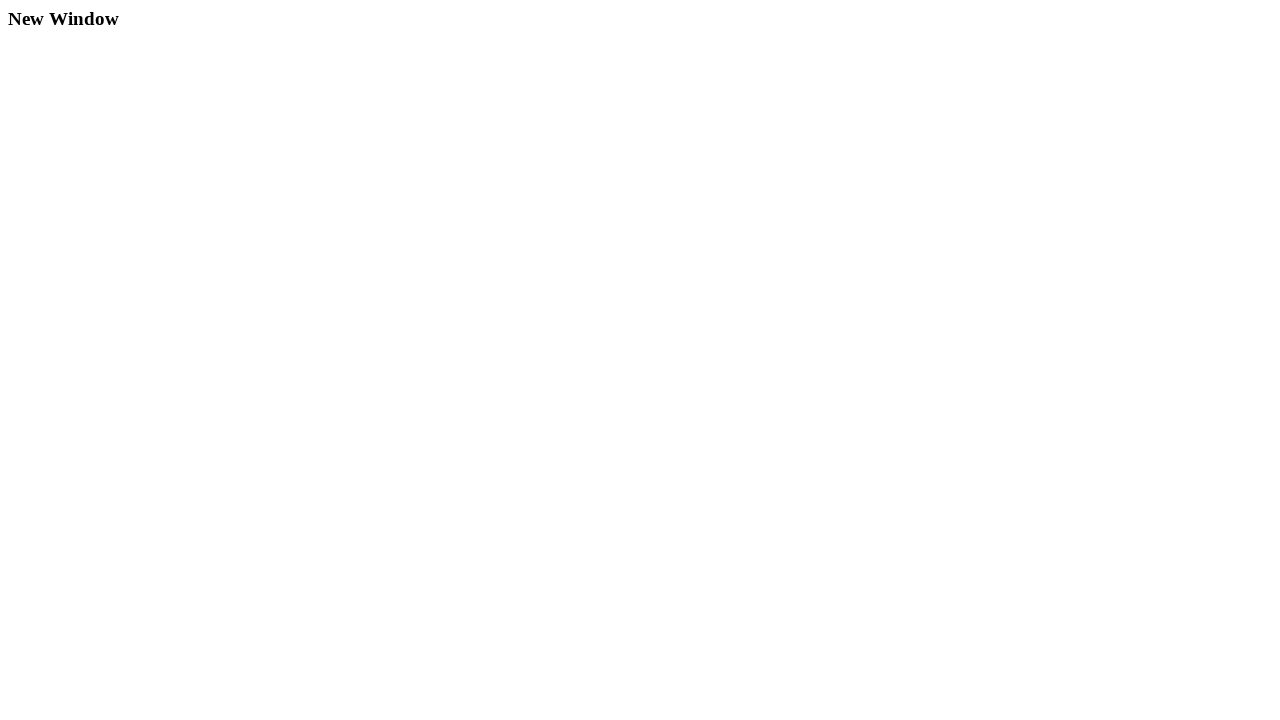

Captured new window title: New Window and URL: https://the-internet.herokuapp.com/windows/new
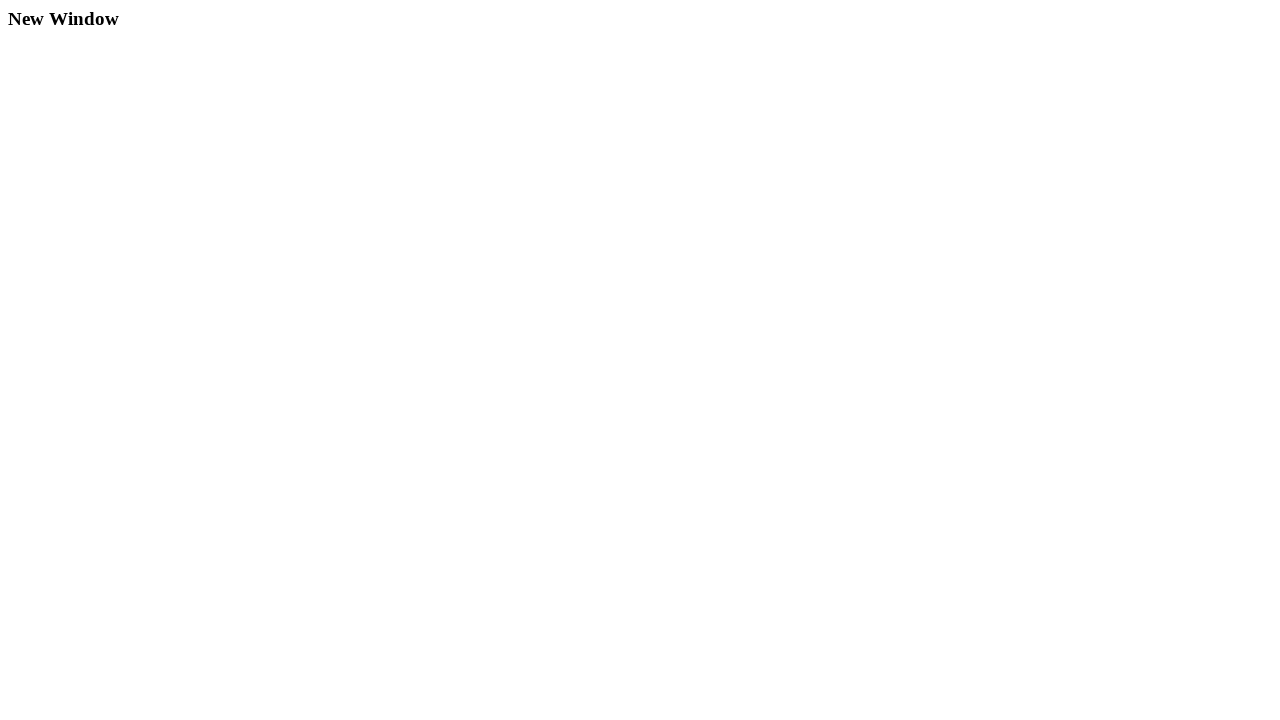

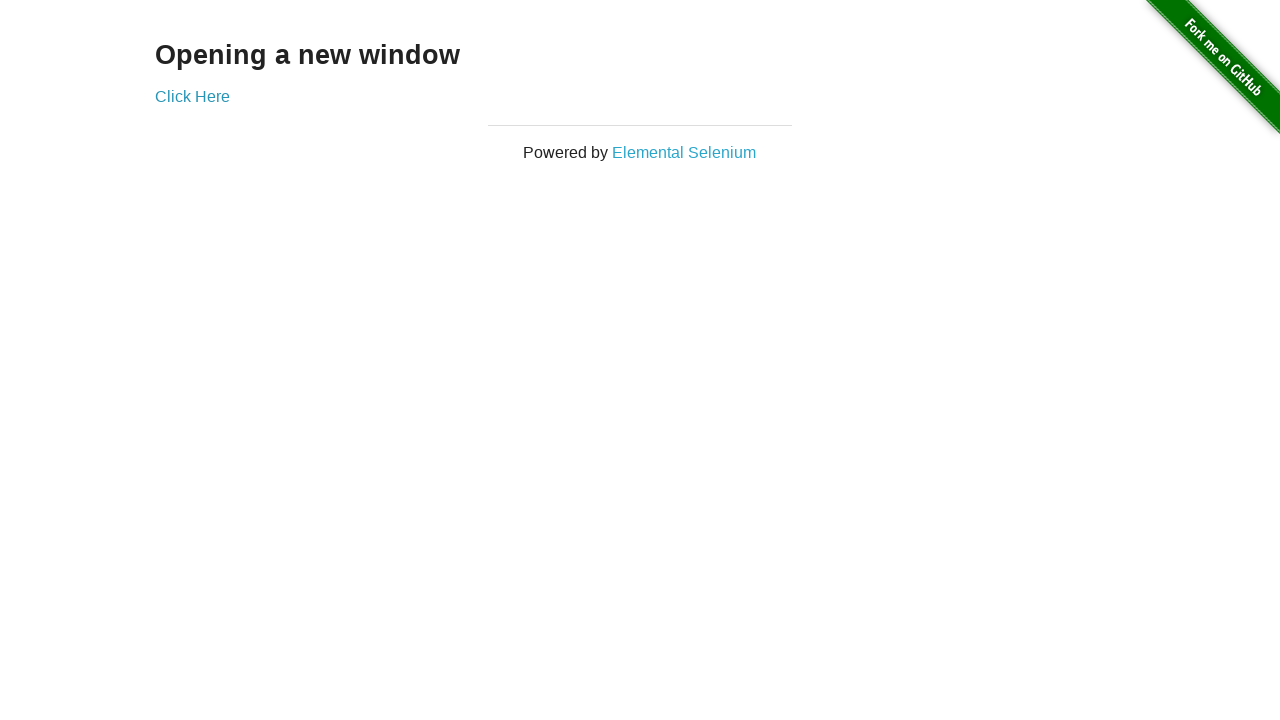